Navigates to Playwright homepage, verifies the title contains "Playwright", then clicks the documentation link and verifies navigation to the Installation page.

Starting URL: https://playwright.dev

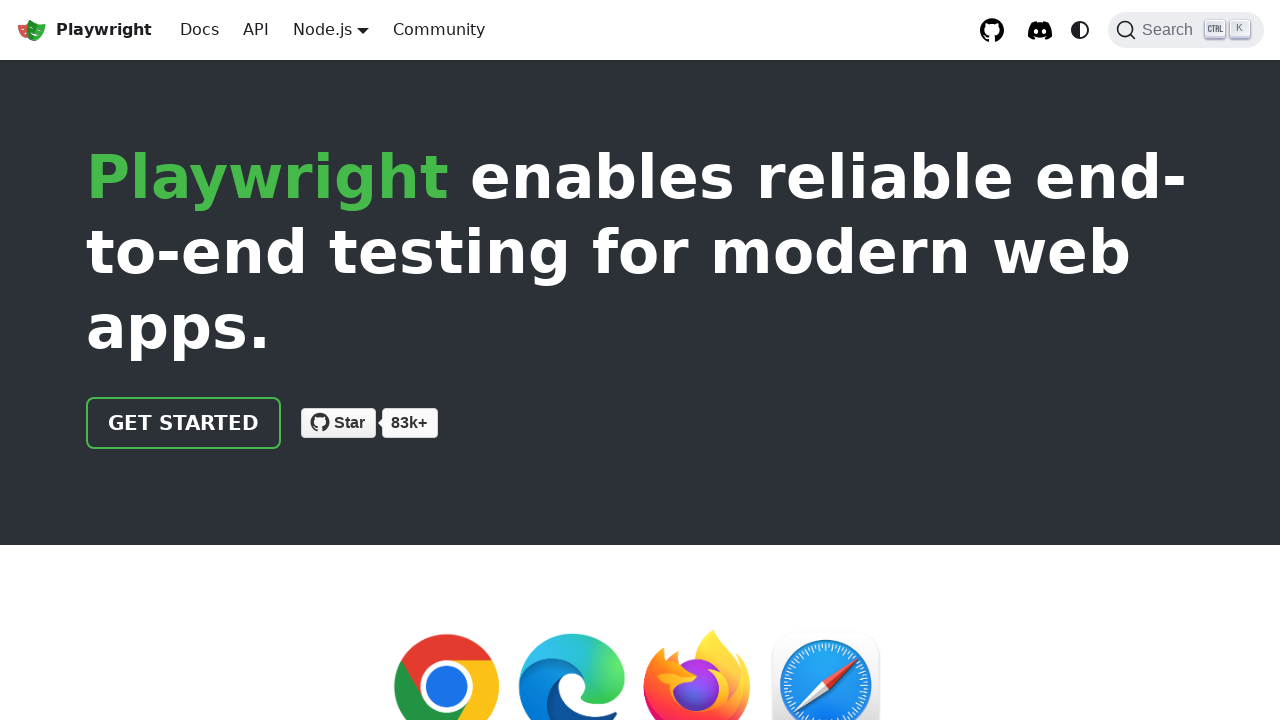

Navigated to https://playwright.dev
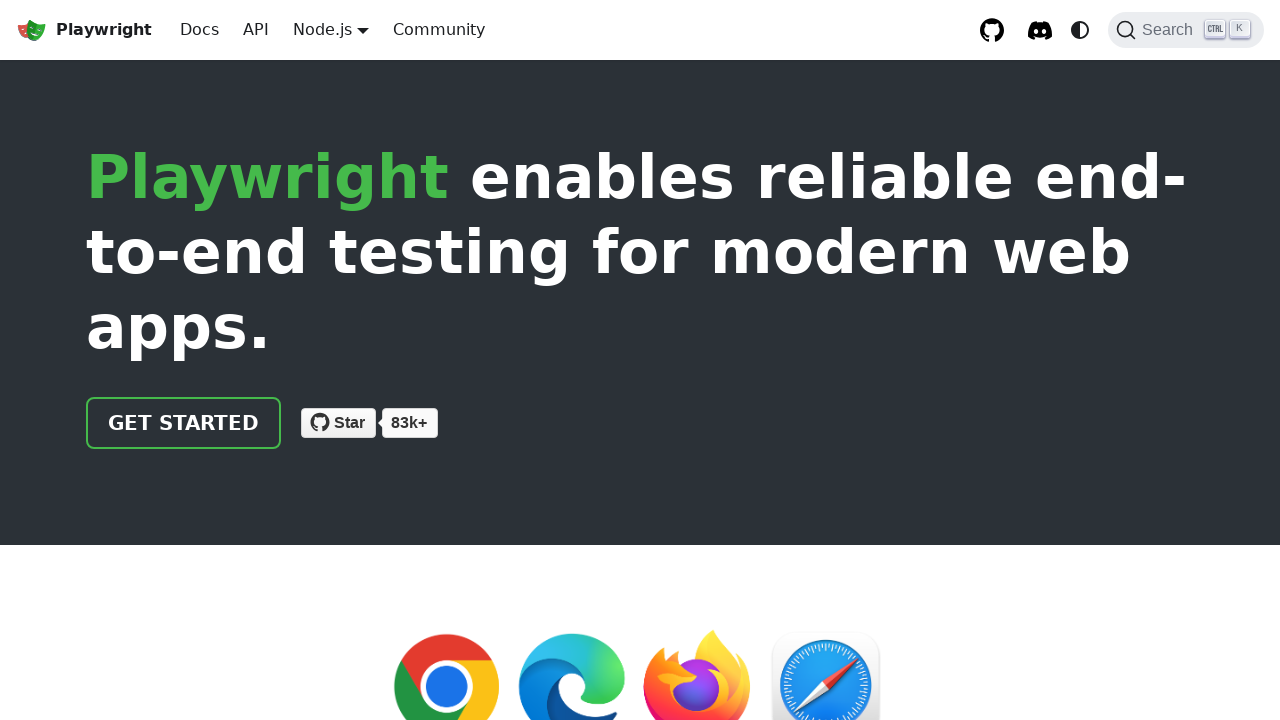

Verified page title contains 'Playwright'
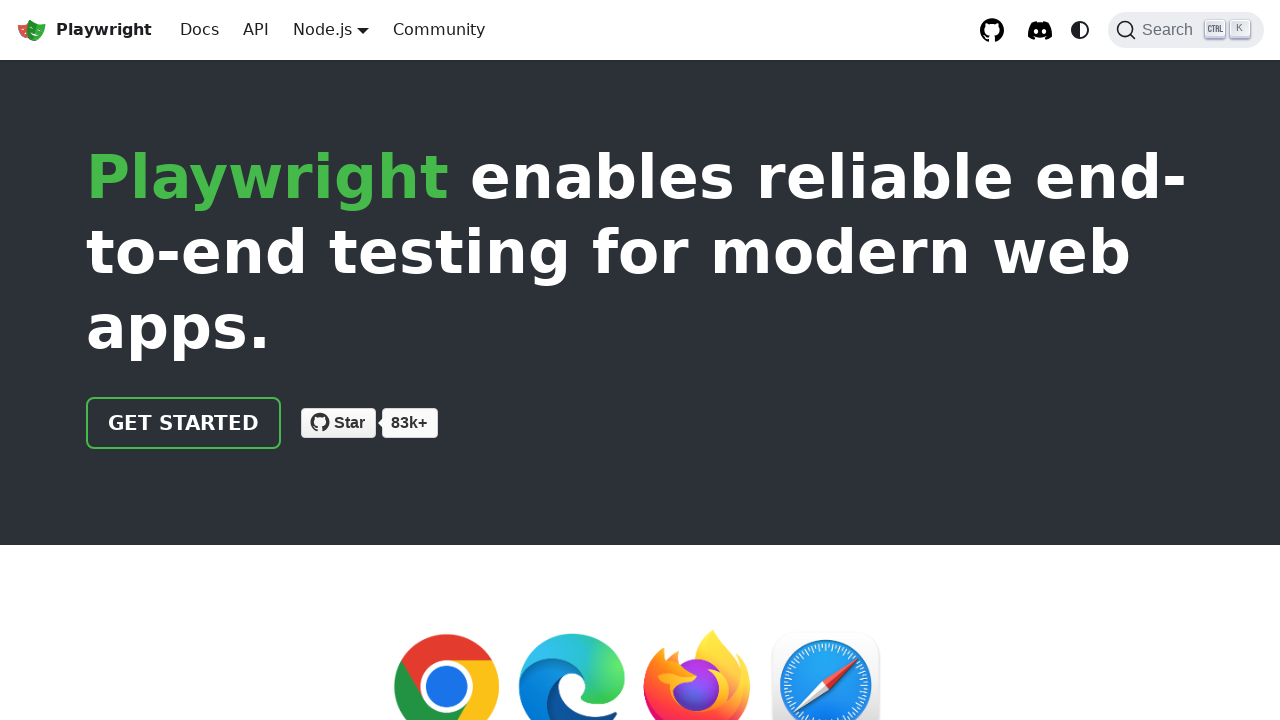

Clicked the documentation link at (184, 423) on xpath=//html/body/div/div[2]/header/div/div/a
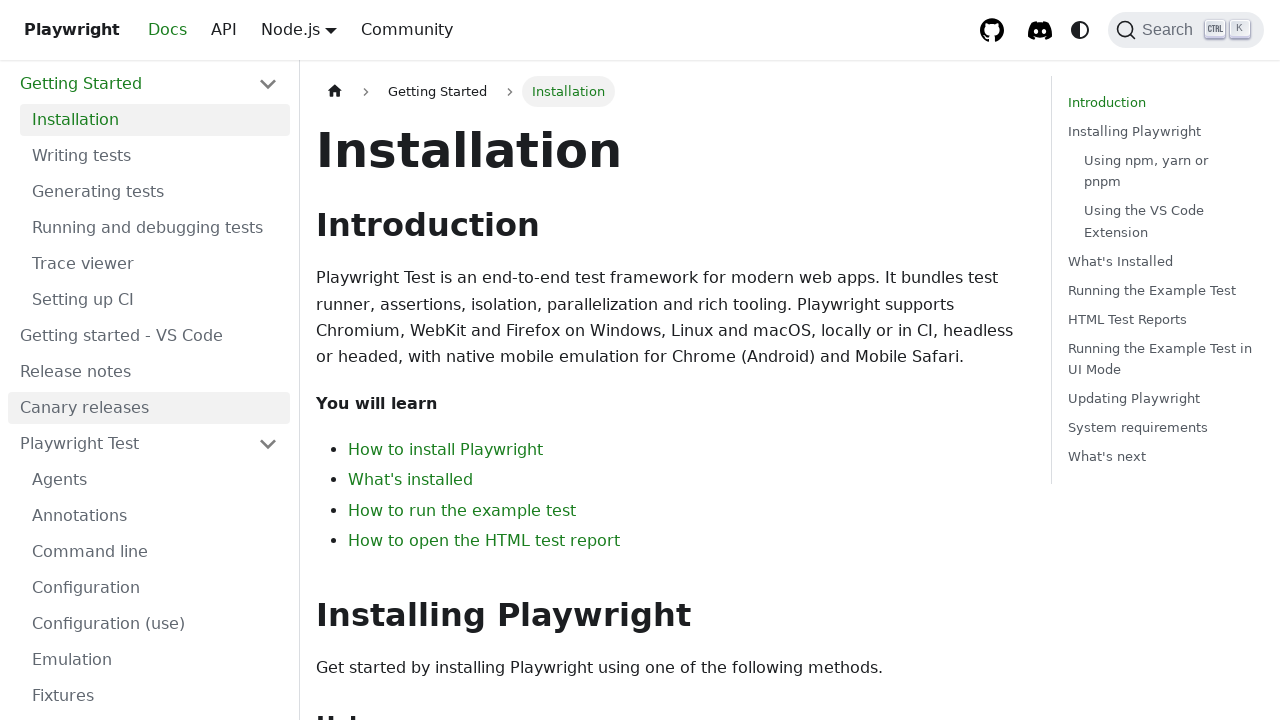

Verified navigation to Installation page
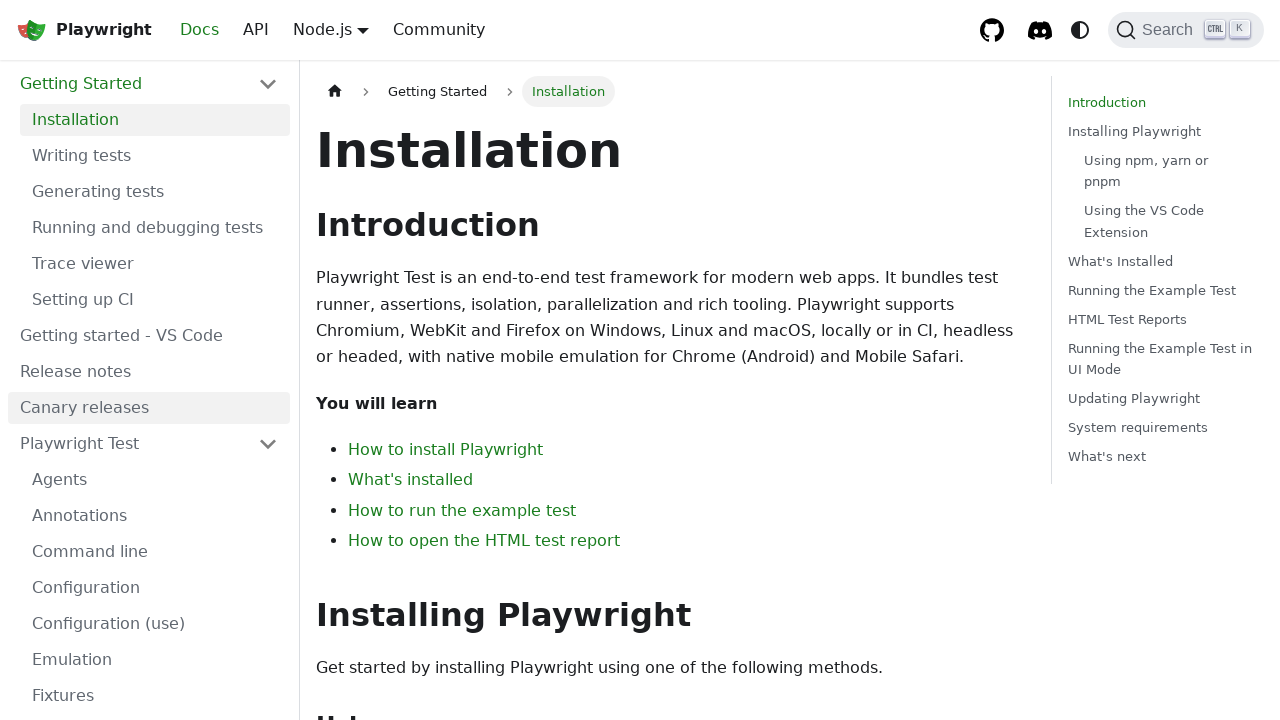

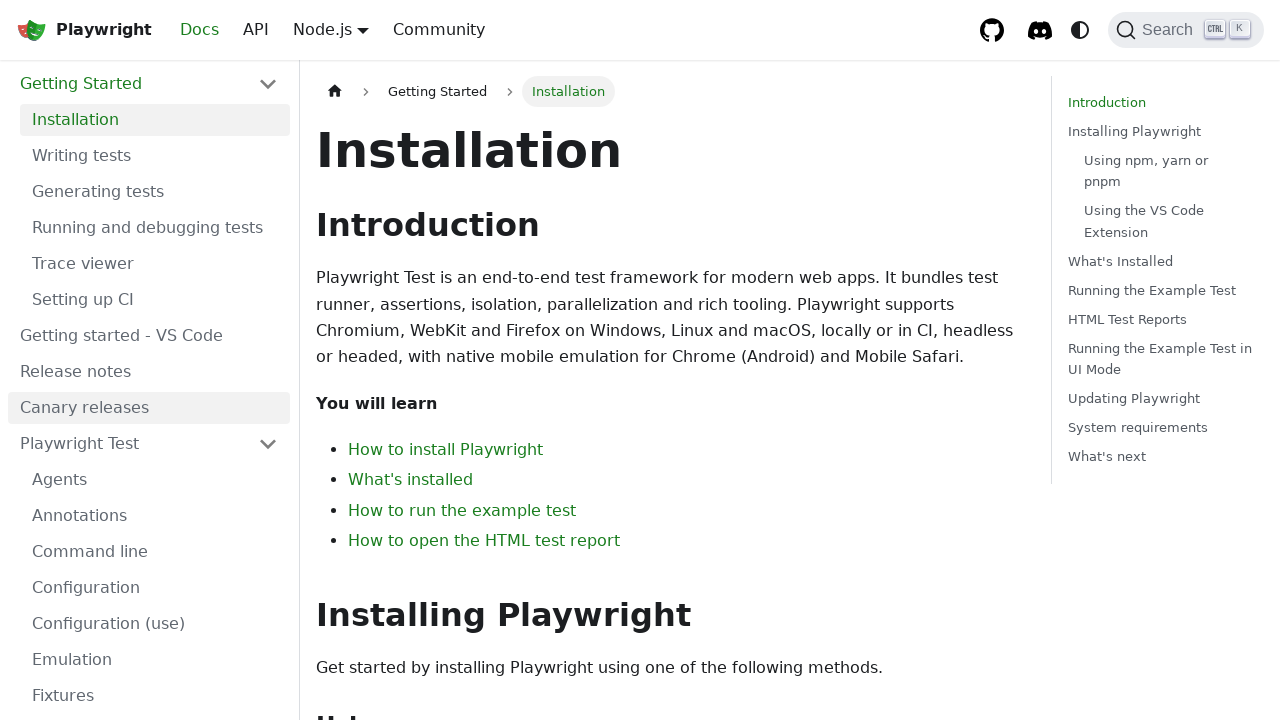